Navigates to Rediff.com homepage and clicks on the "Create Account" link to navigate to the account creation page.

Starting URL: https://www.rediff.com/

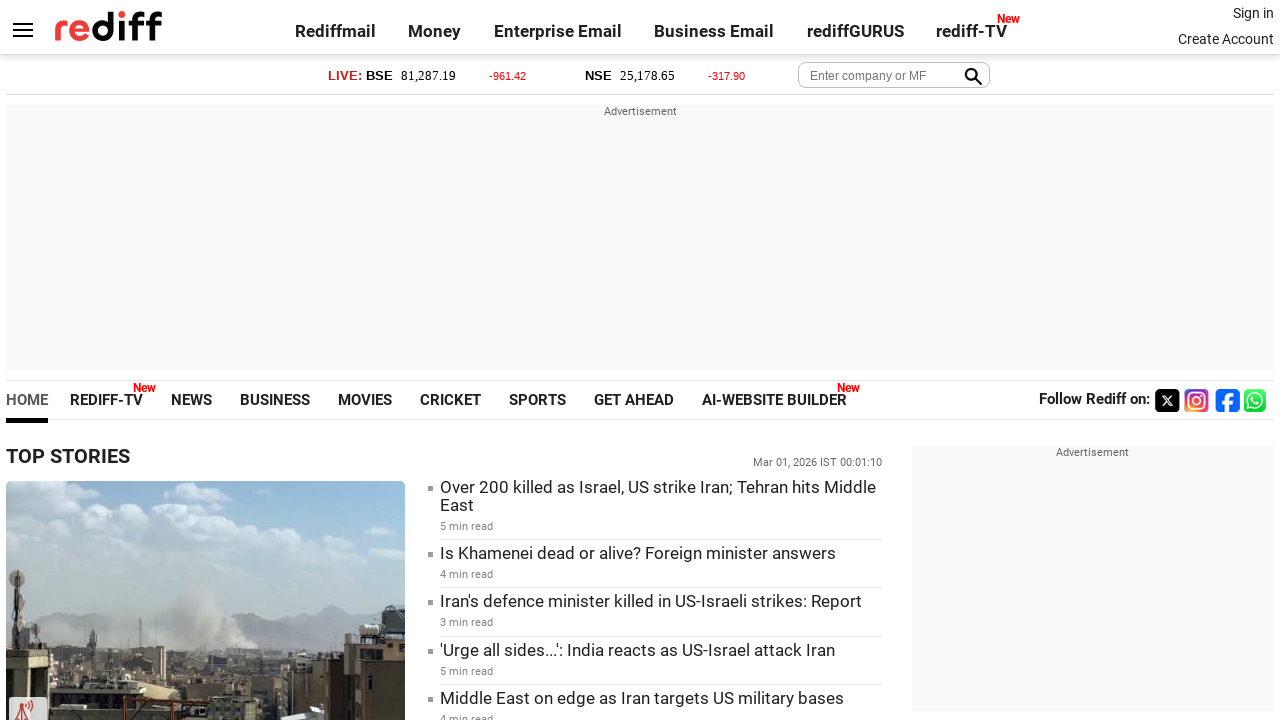

Navigated to Rediff.com homepage
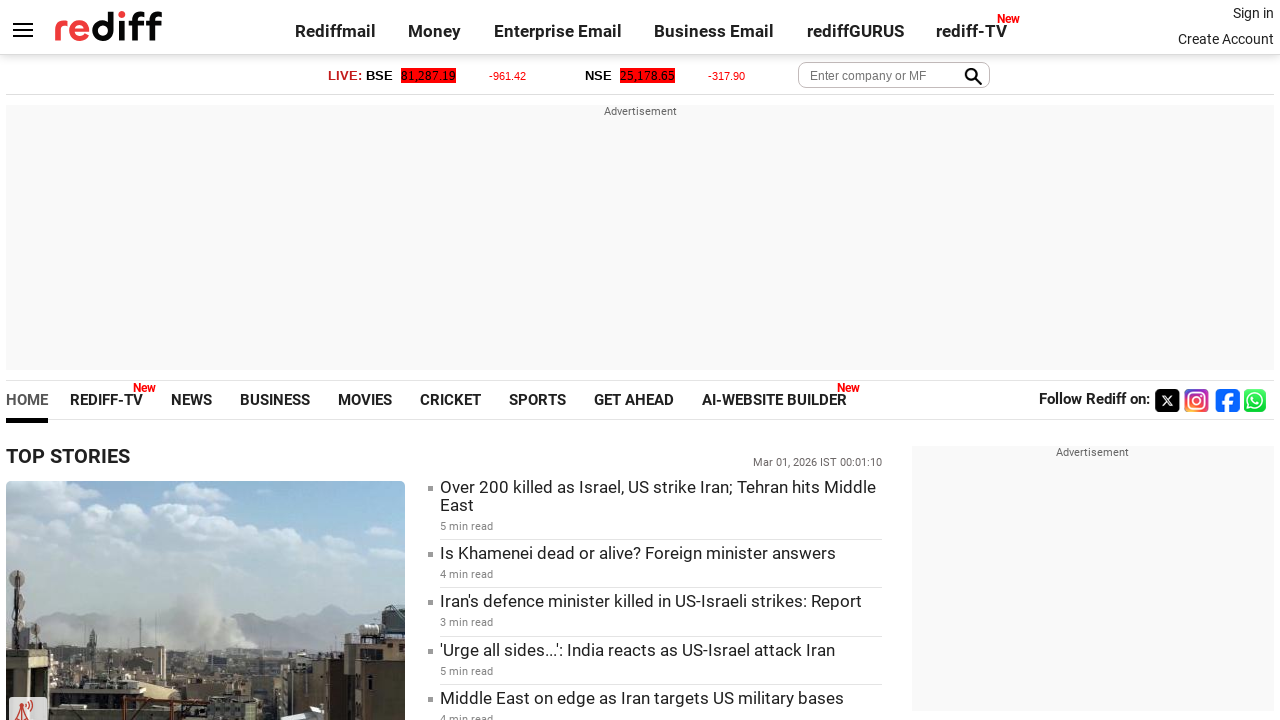

Clicked on 'Create Account' link at (1226, 39) on text=Create Account
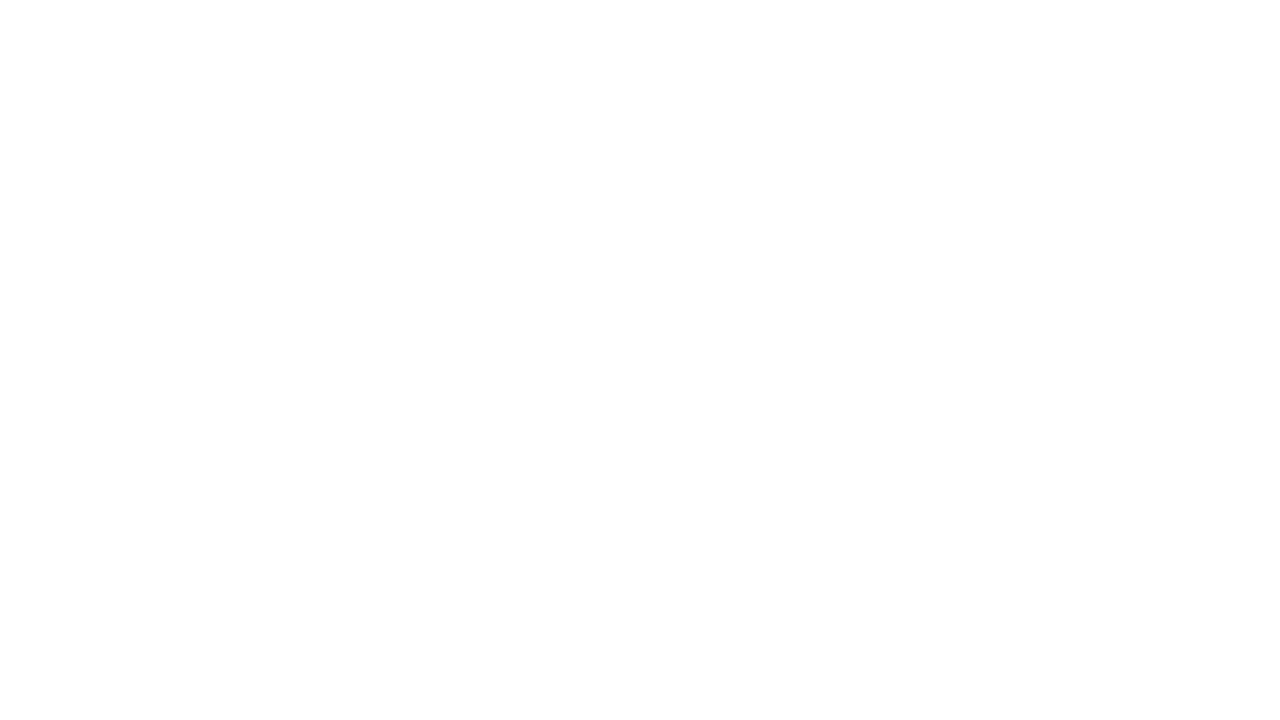

Account creation page loaded
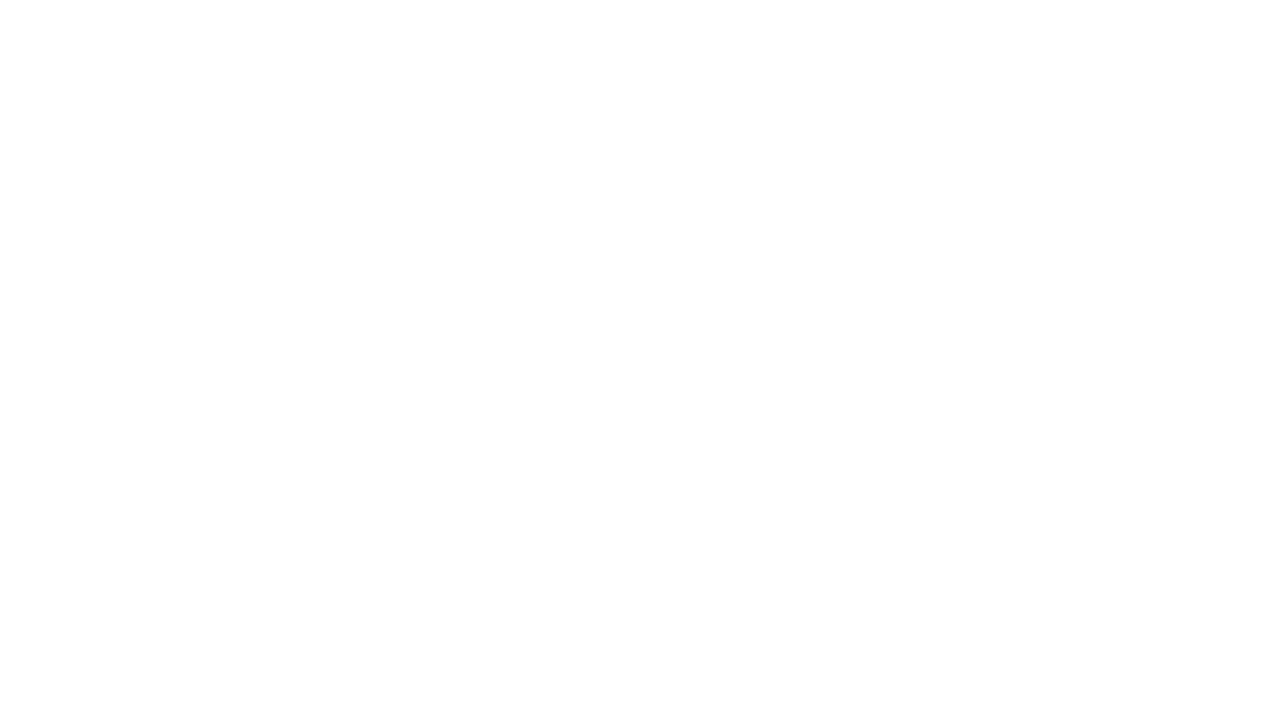

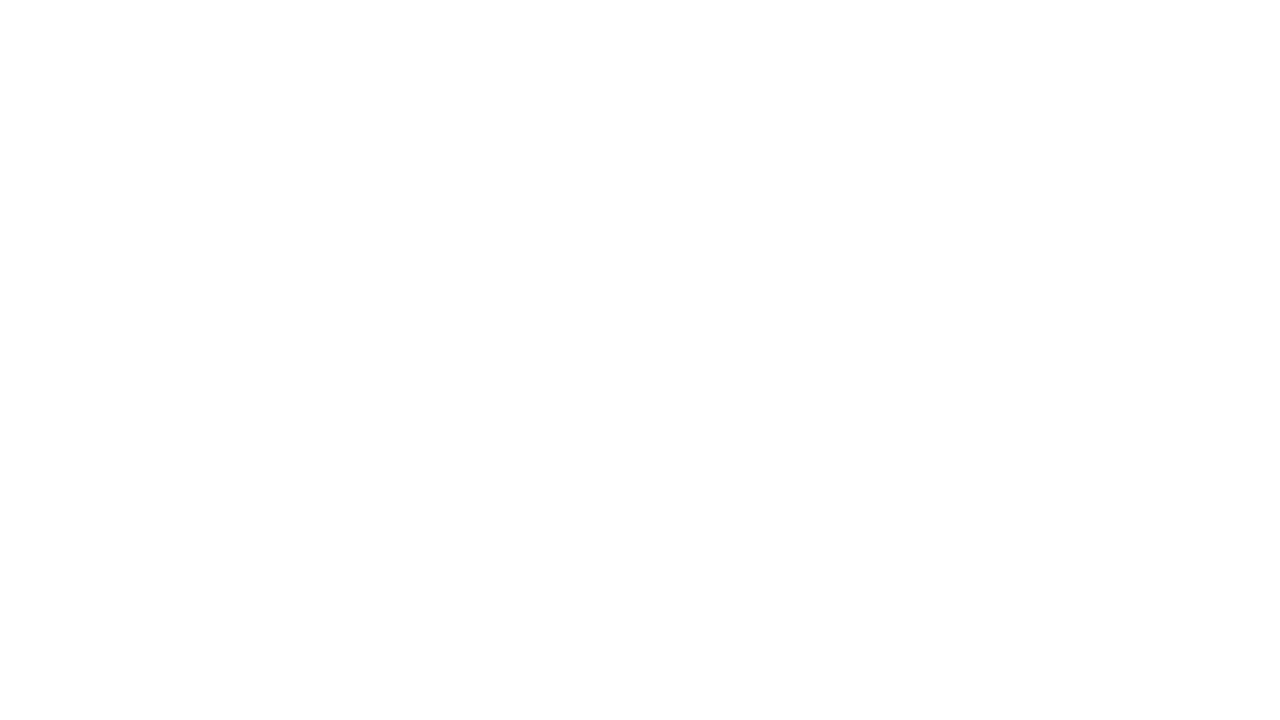